Tests checkbox functionality by selecting all checkboxes and then deselecting a specific option

Starting URL: https://rahulshettyacademy.com/AutomationPractice/

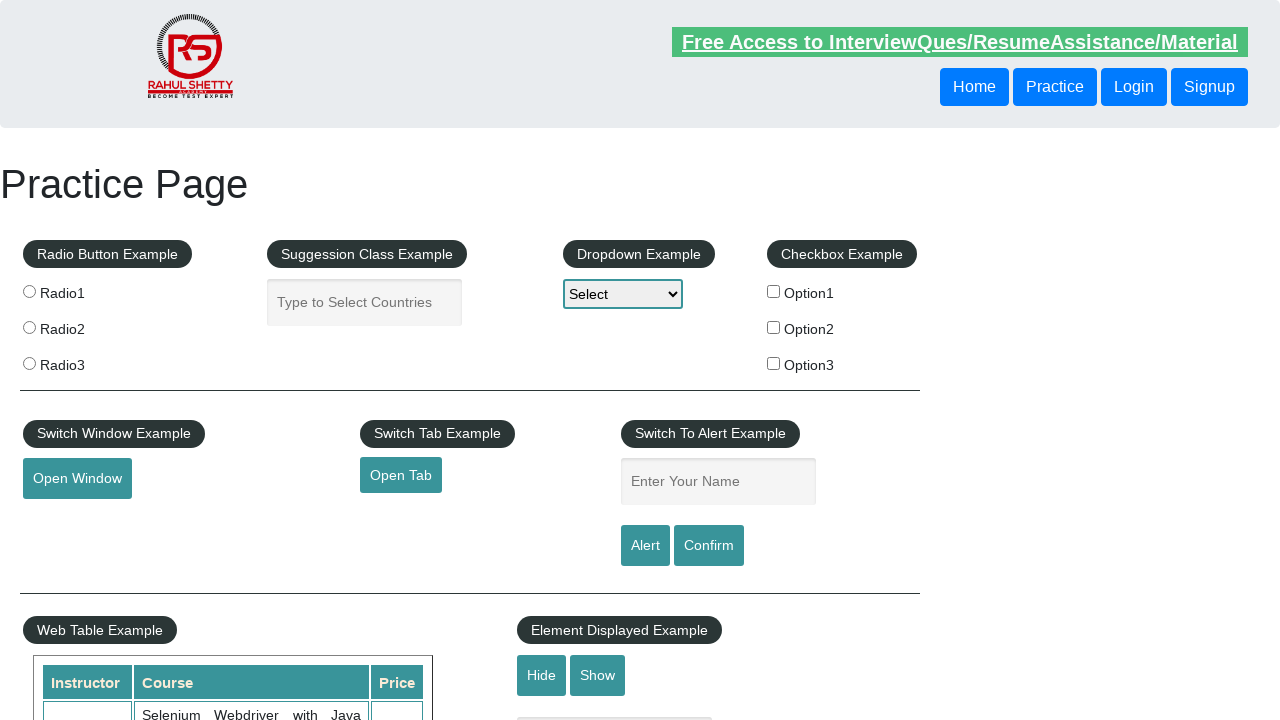

Located all checkboxes on the page
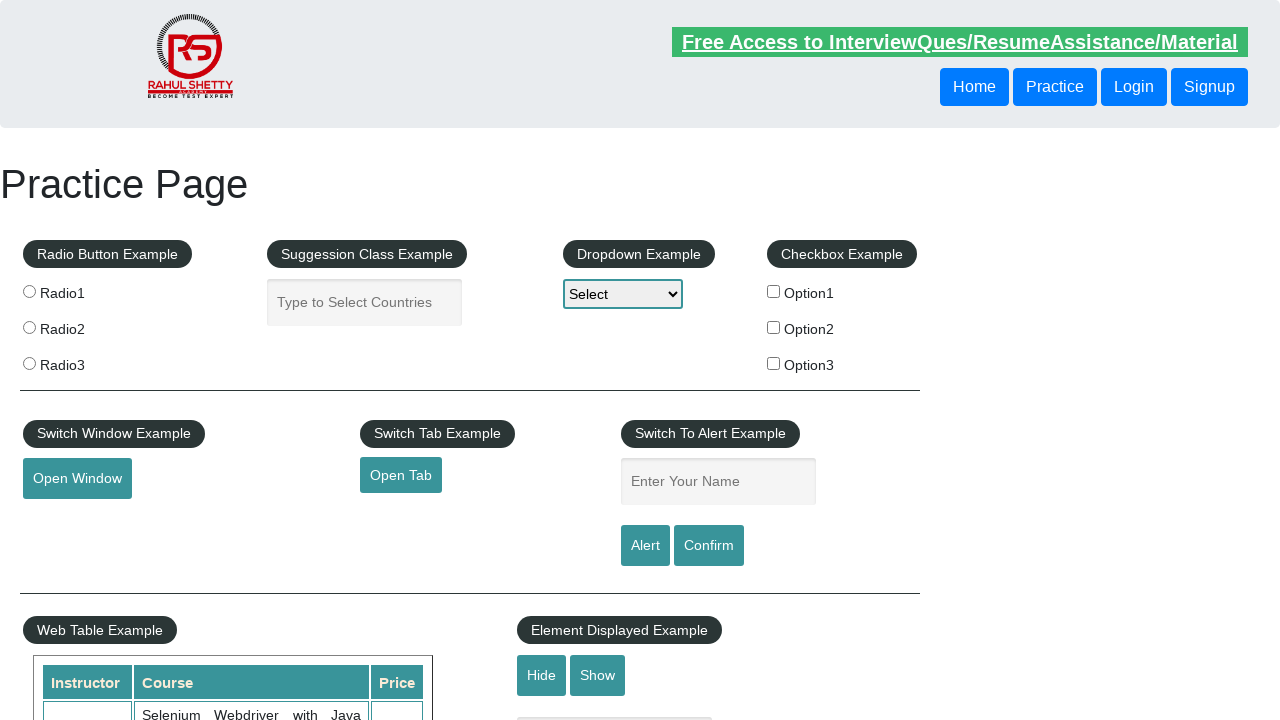

Selected a checkbox at (774, 291) on input[type='checkbox'] >> nth=0
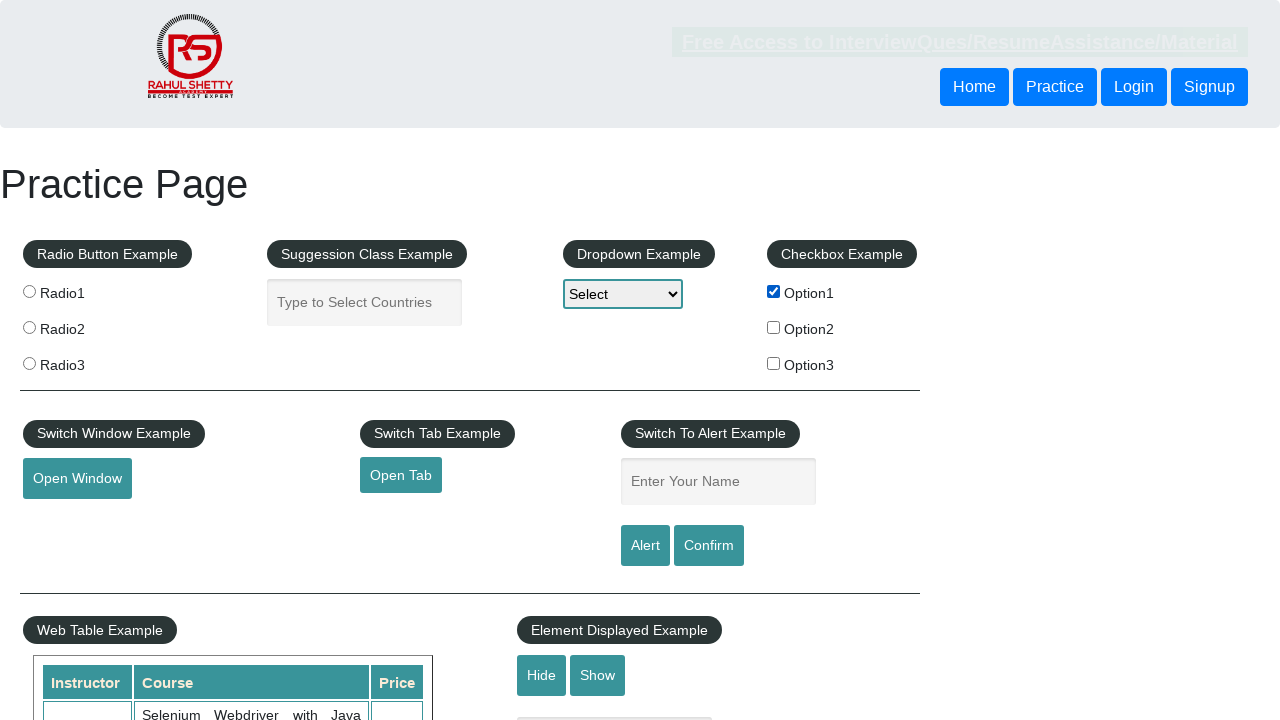

Selected a checkbox at (774, 327) on input[type='checkbox'] >> nth=1
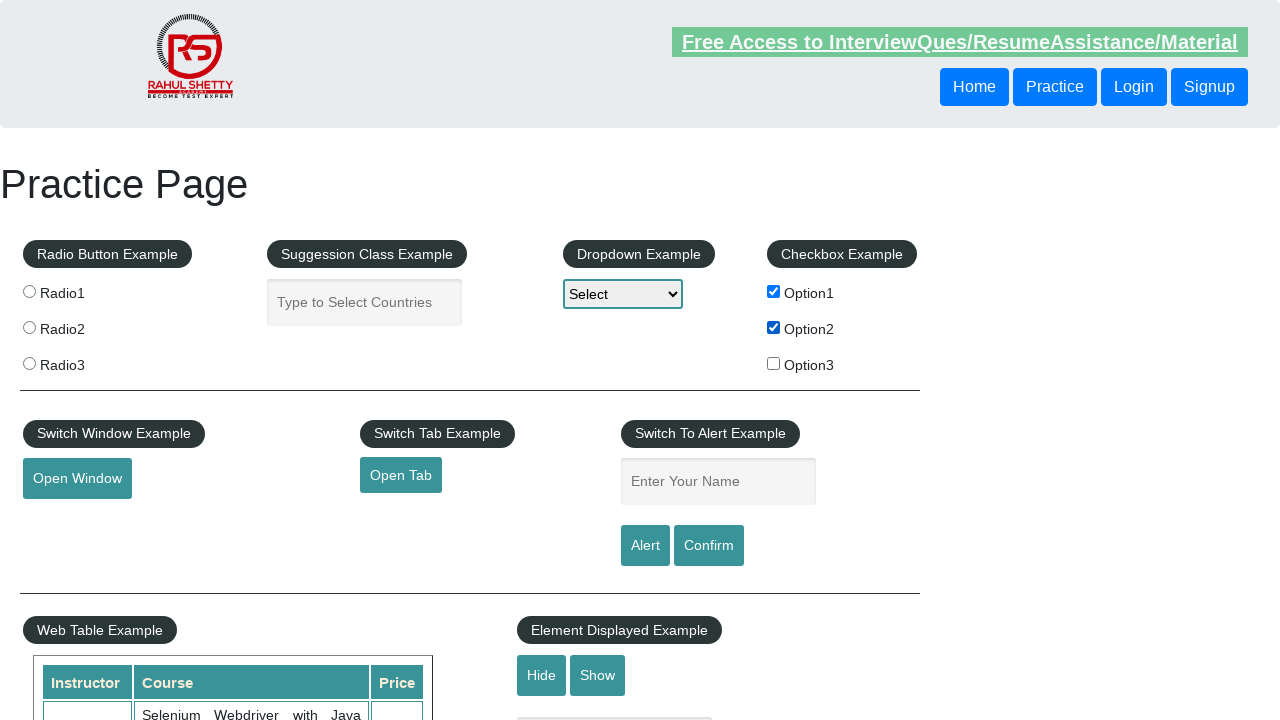

Selected a checkbox at (774, 363) on input[type='checkbox'] >> nth=2
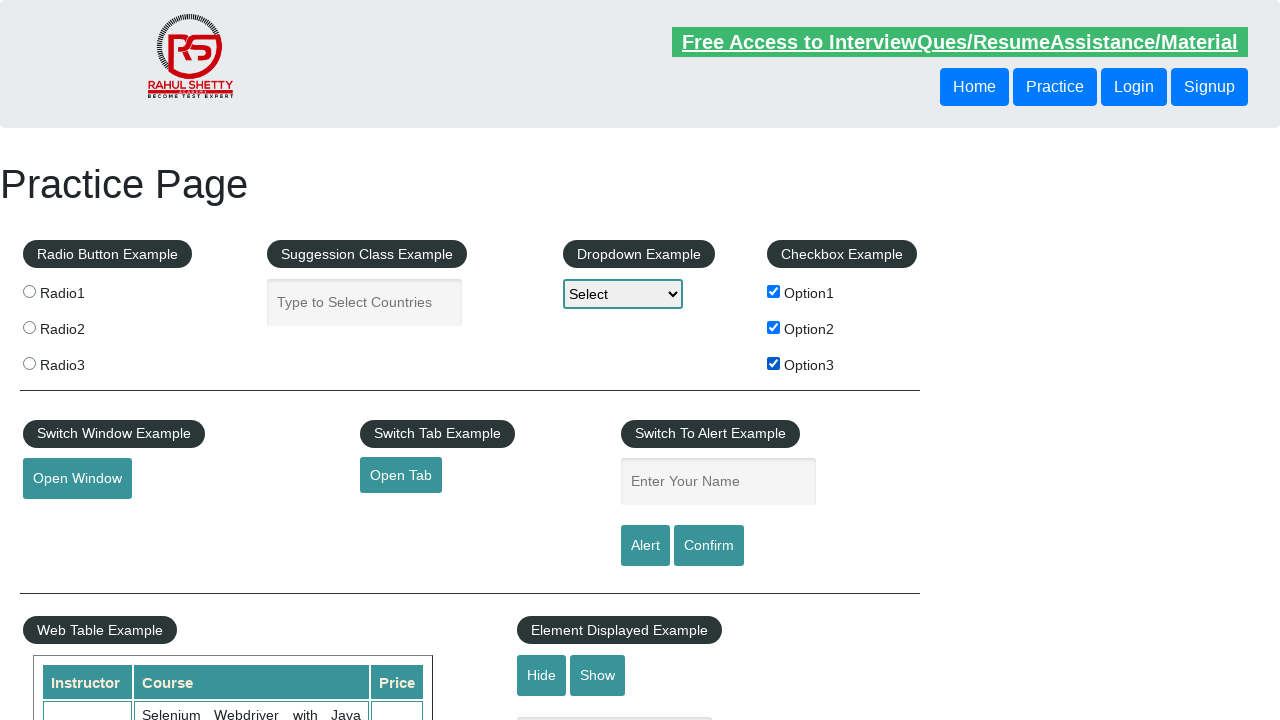

Deselected checkbox with value 'option2' at (774, 327) on input[type='checkbox'] >> nth=1
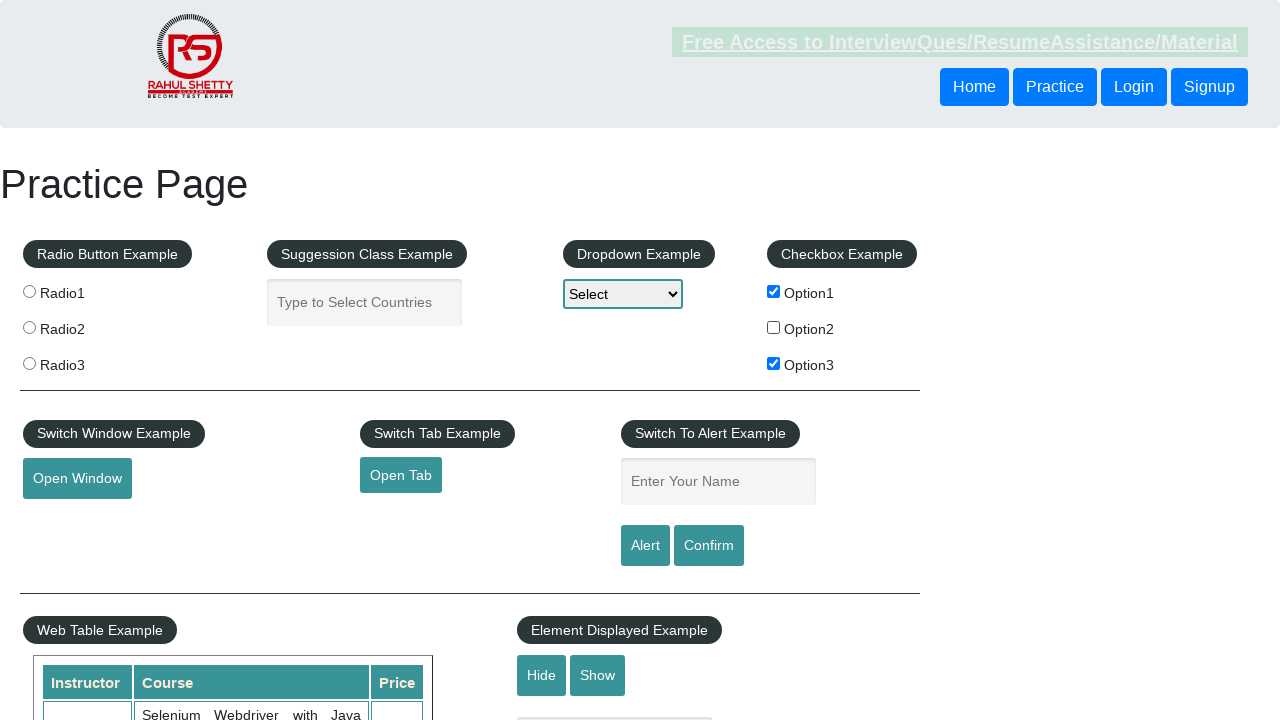

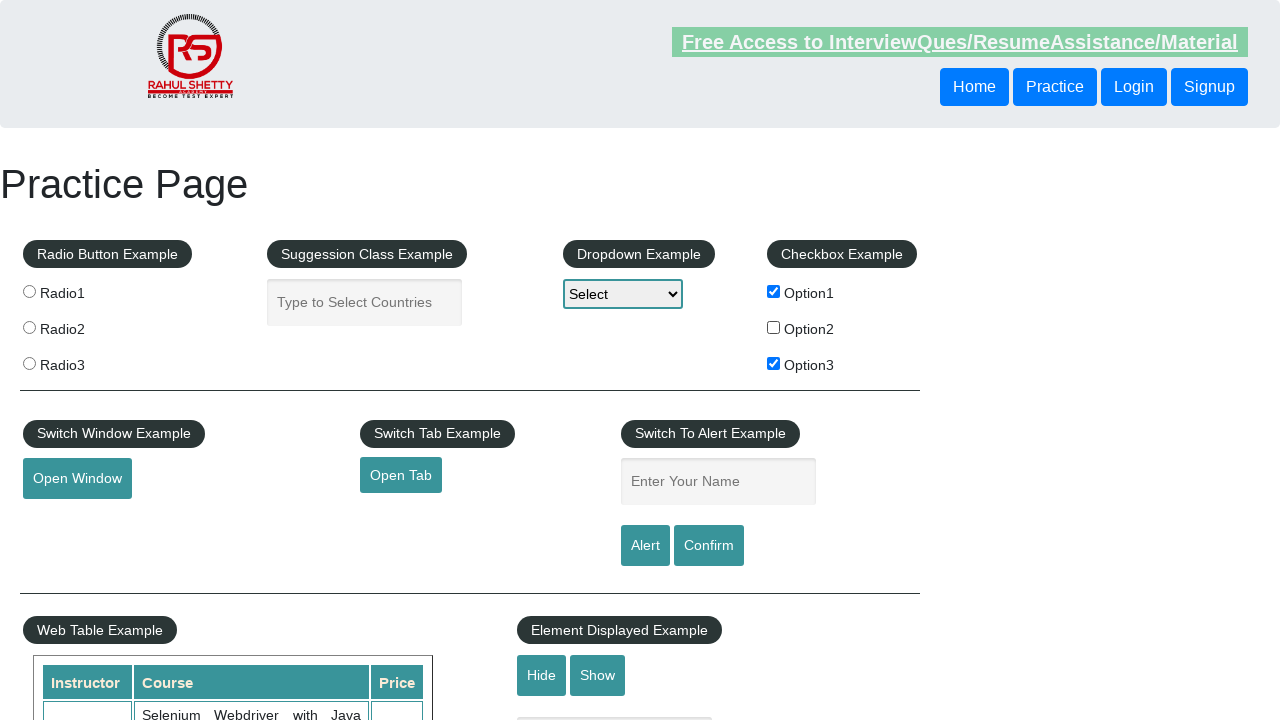